Tests that clicking the GitHub link in the footer opens the project repository in a new tab

Starting URL: https://mrjohn5on.github.io/project1.html

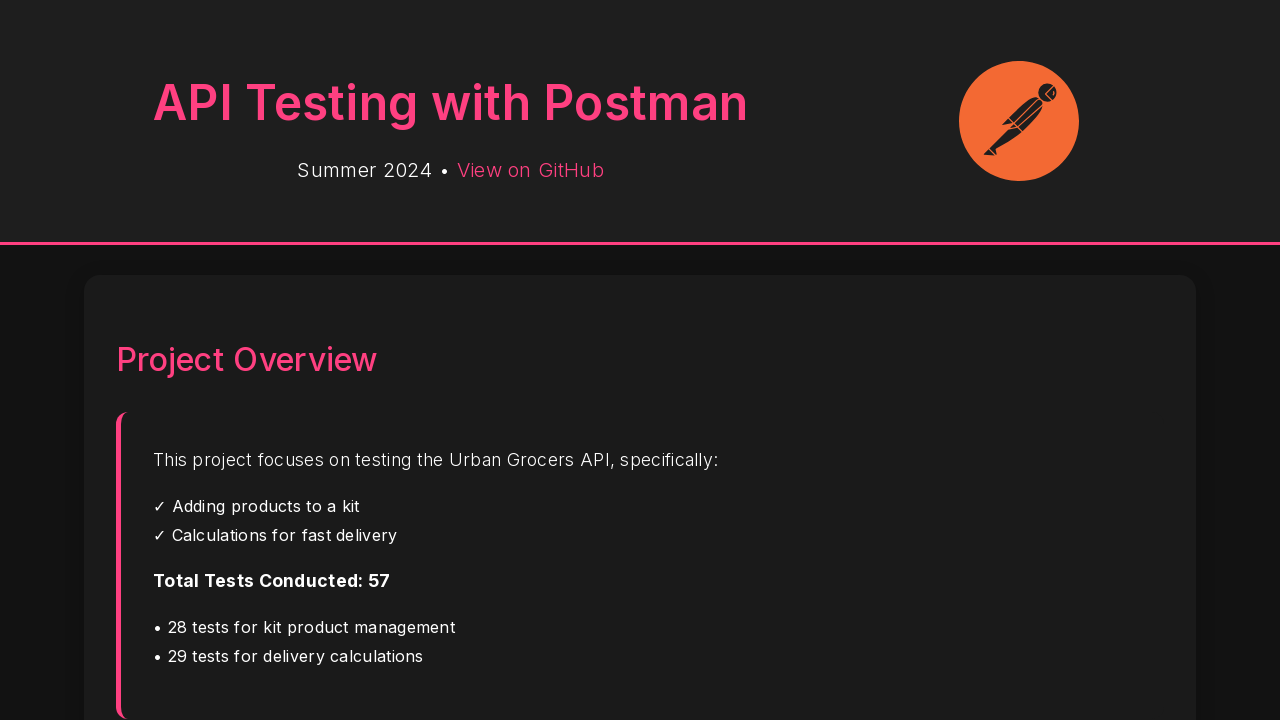

Located the GitHub link in the footer
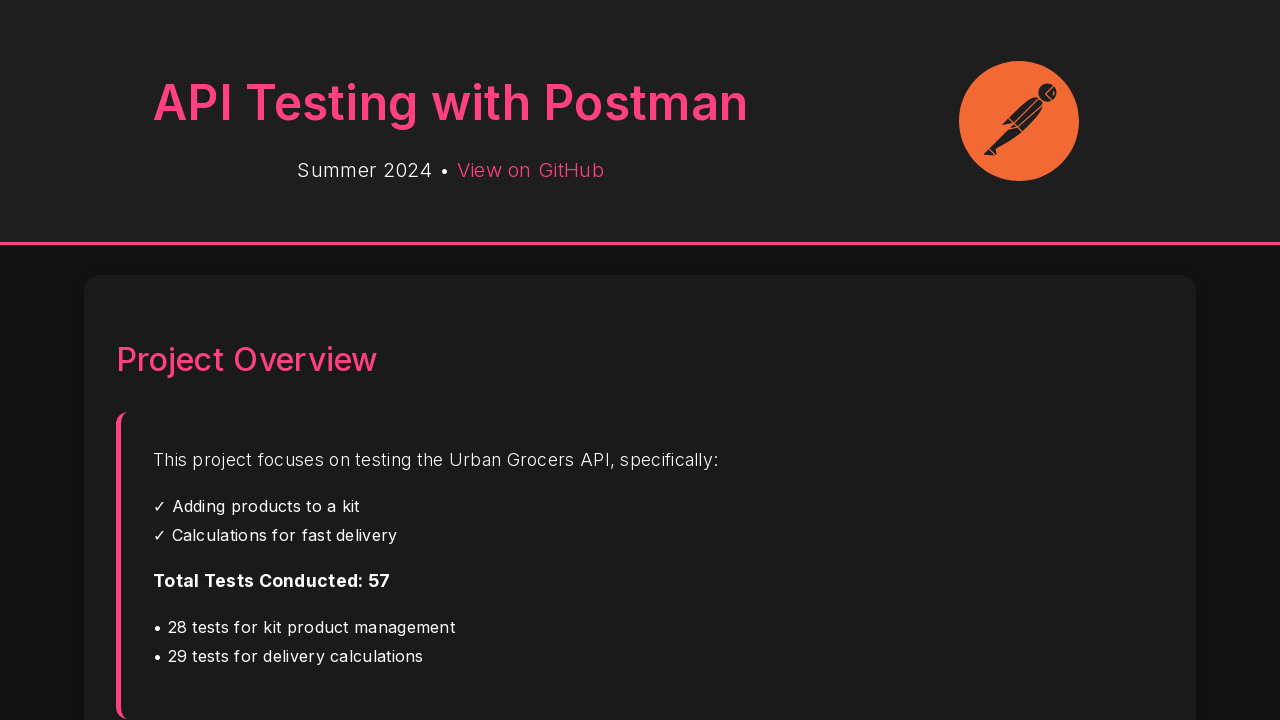

GitHub link is visible
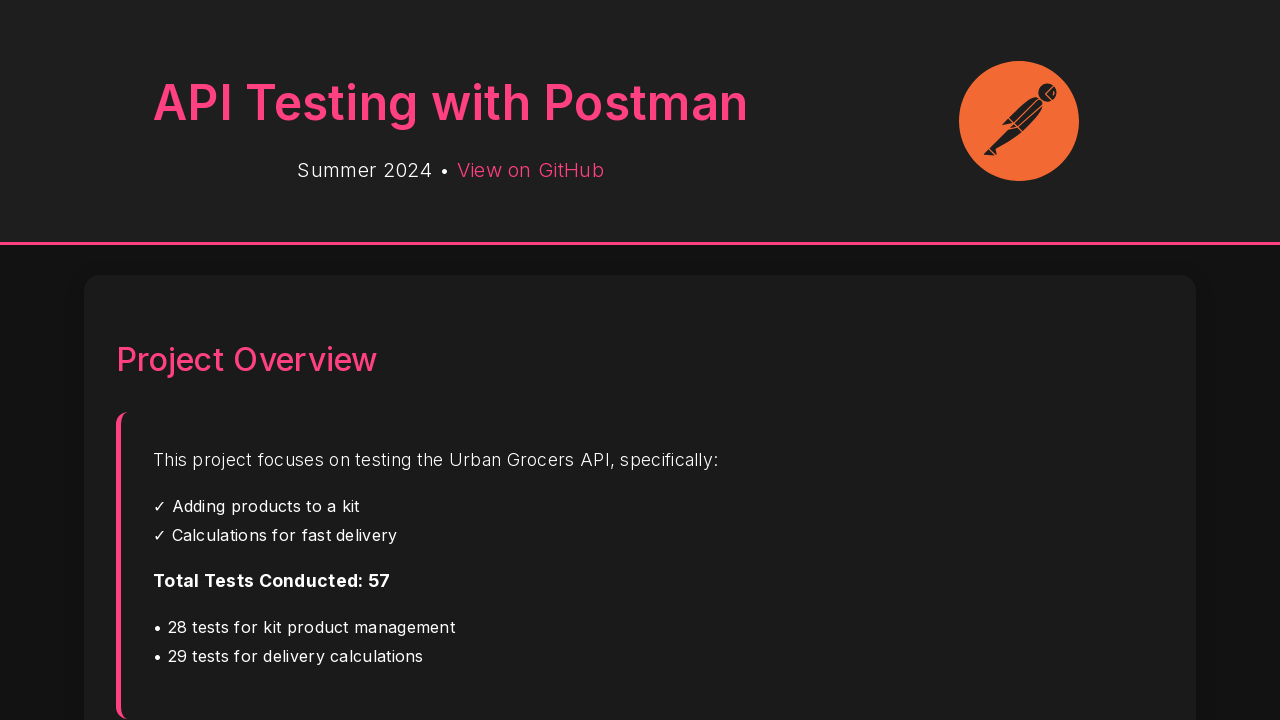

Clicked the GitHub link at (1112, 595) on a[href="https://github.com/MRJOHN5ON/postmanAPI_testing"] >> nth=-1
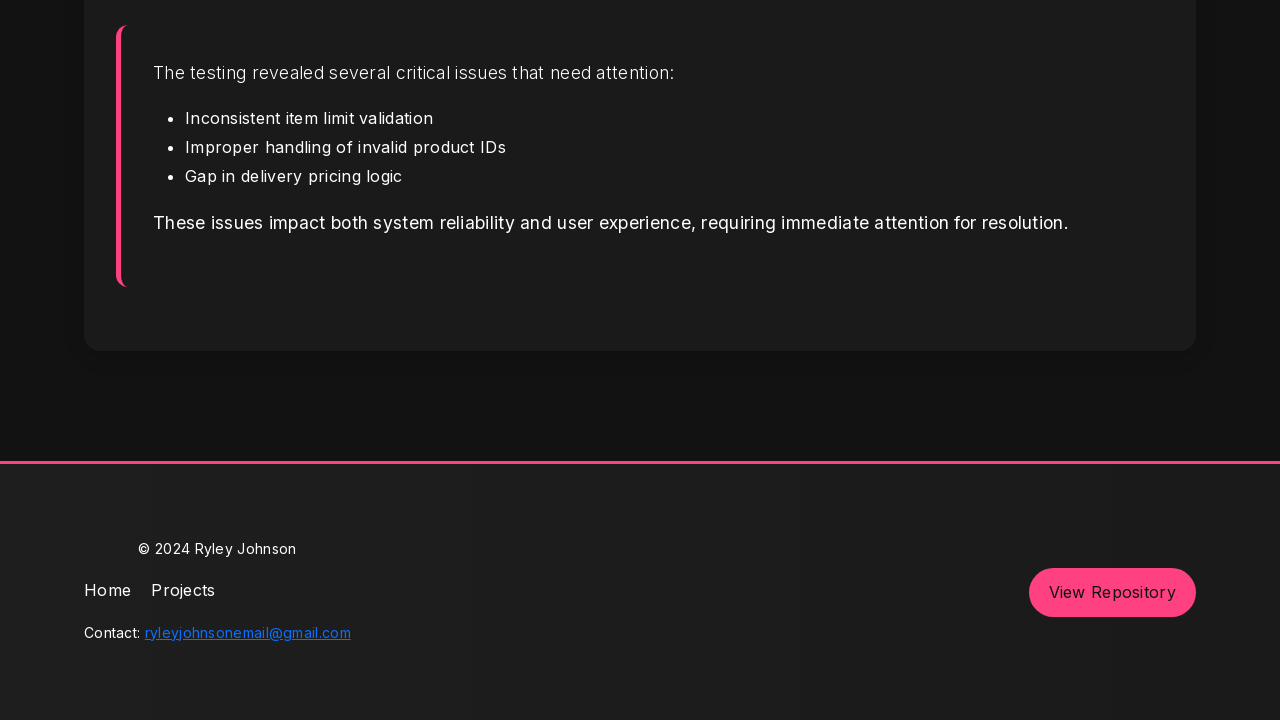

New GitHub page loaded
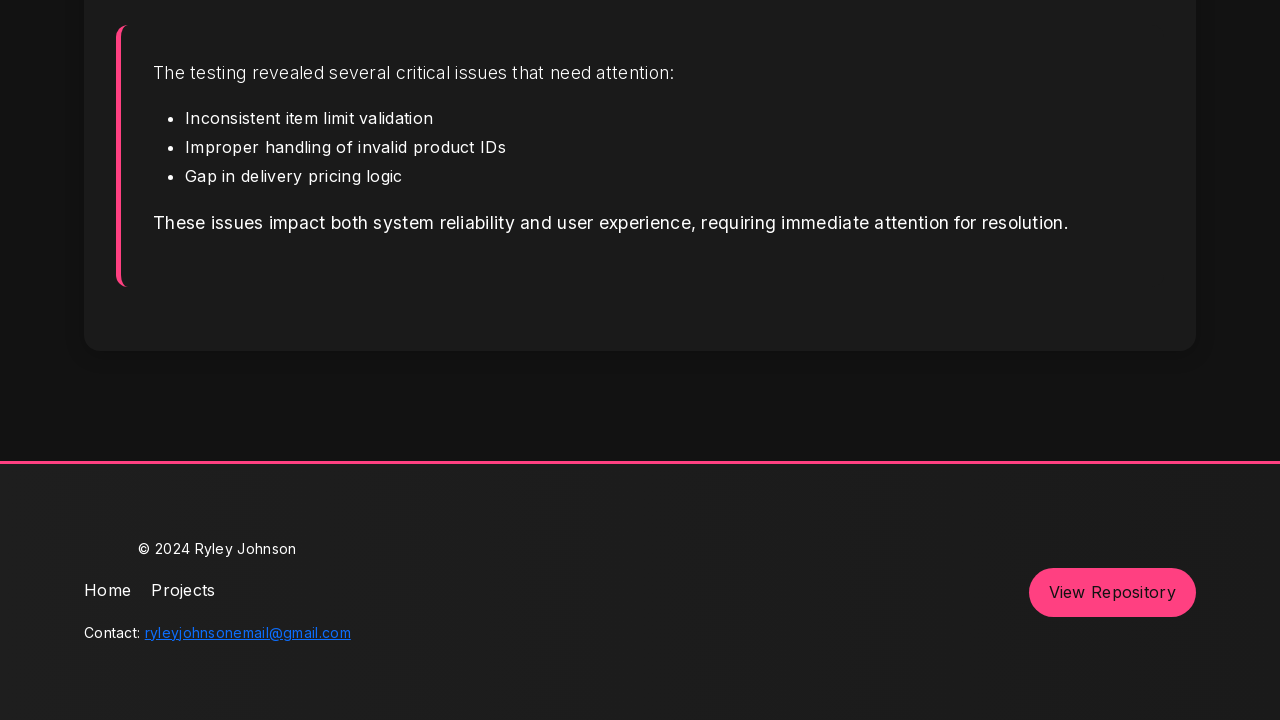

Verified that the new page URL is the correct GitHub repository
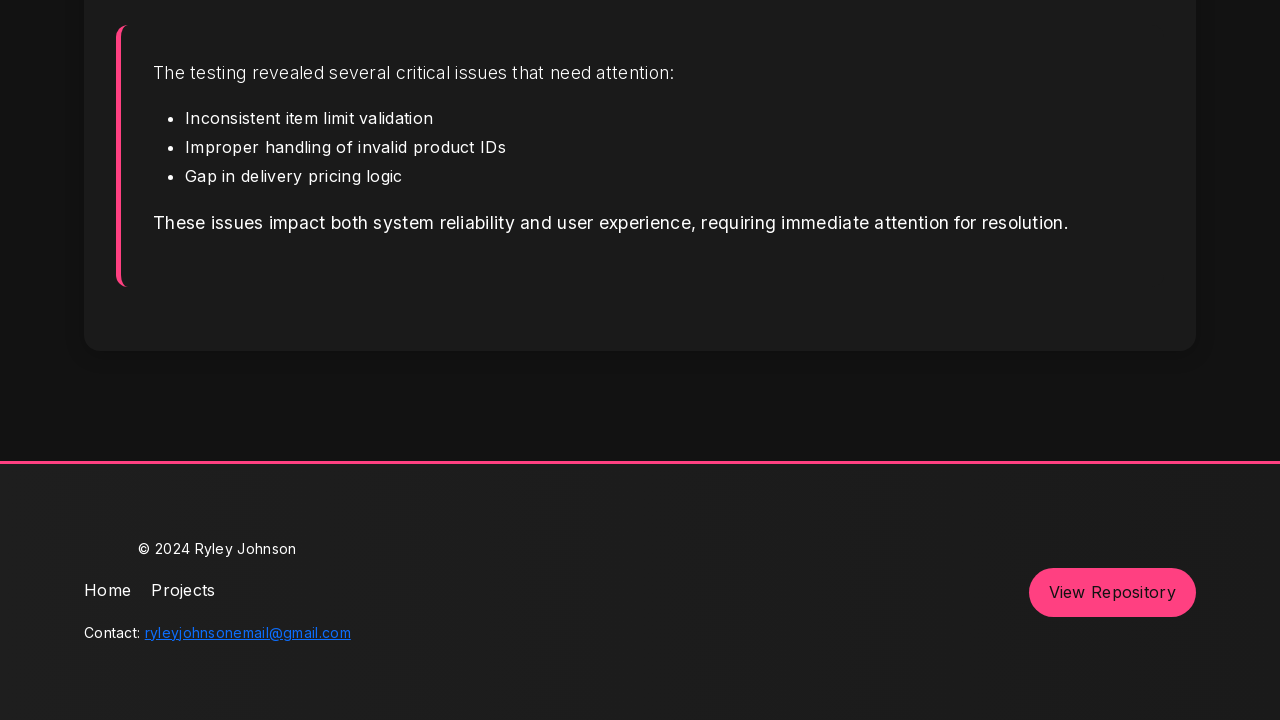

Closed the GitHub repository page
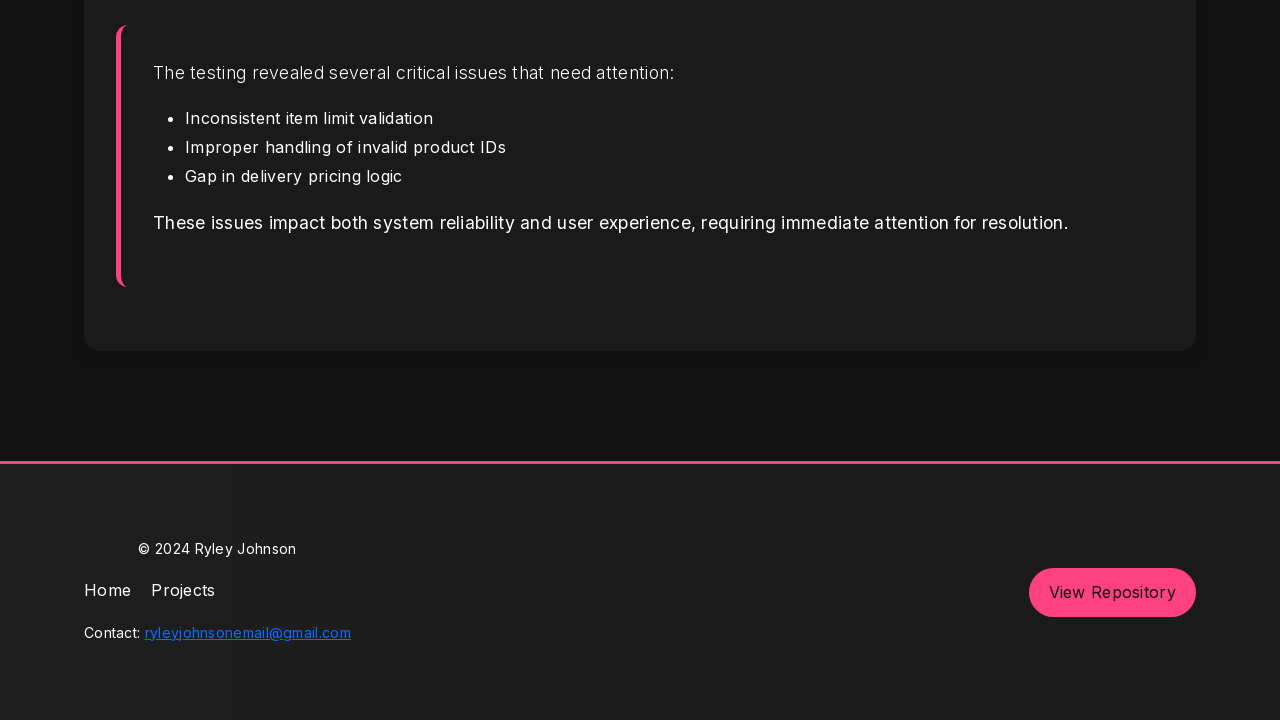

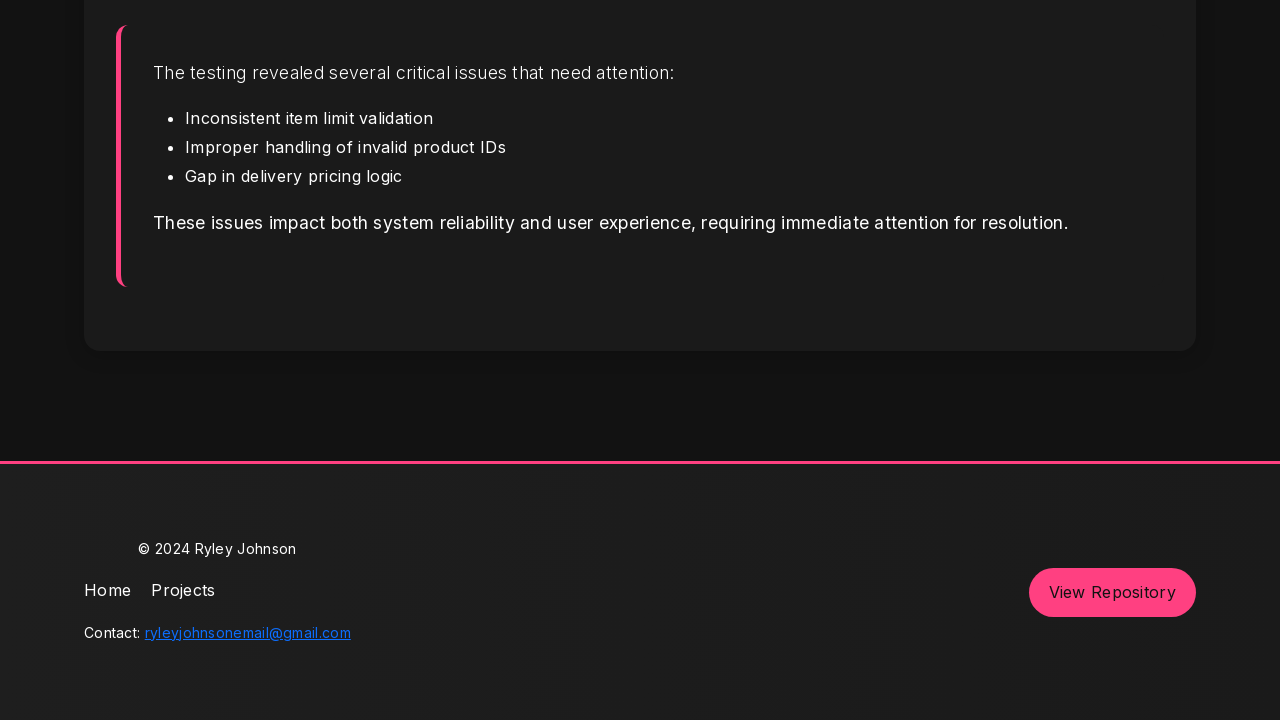